Navigates to a login page, clicks the "About Us" link, and verifies the page title contains "About"

Starting URL: https://naveenautomationlabs.com/opencart/index.php?route=account/login

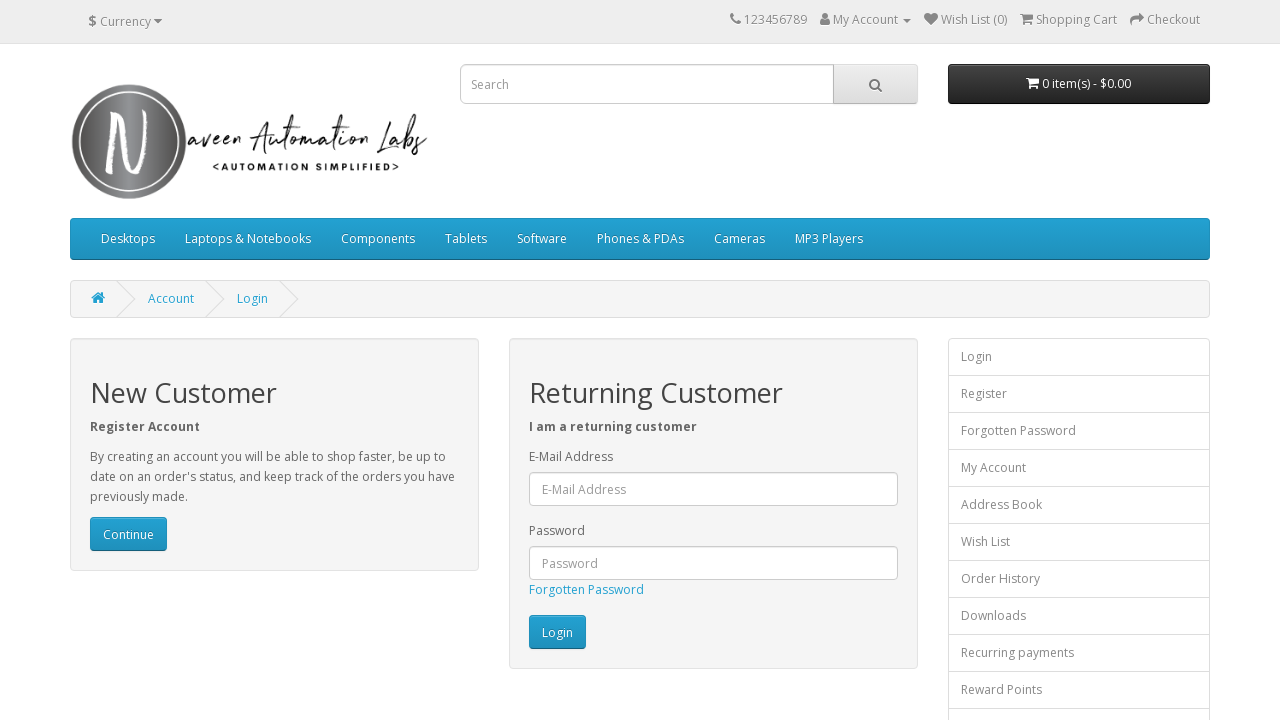

Navigated to login page
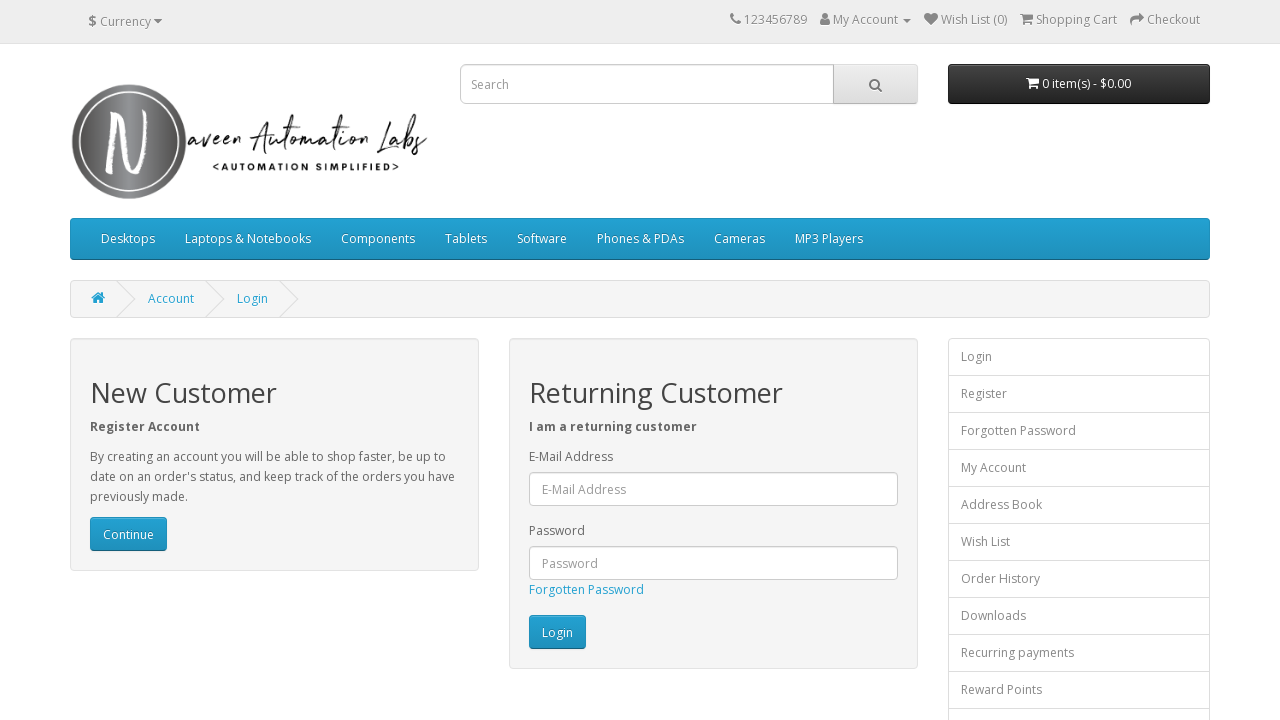

Clicked on 'About Us' link at (96, 548) on a:text('About Us')
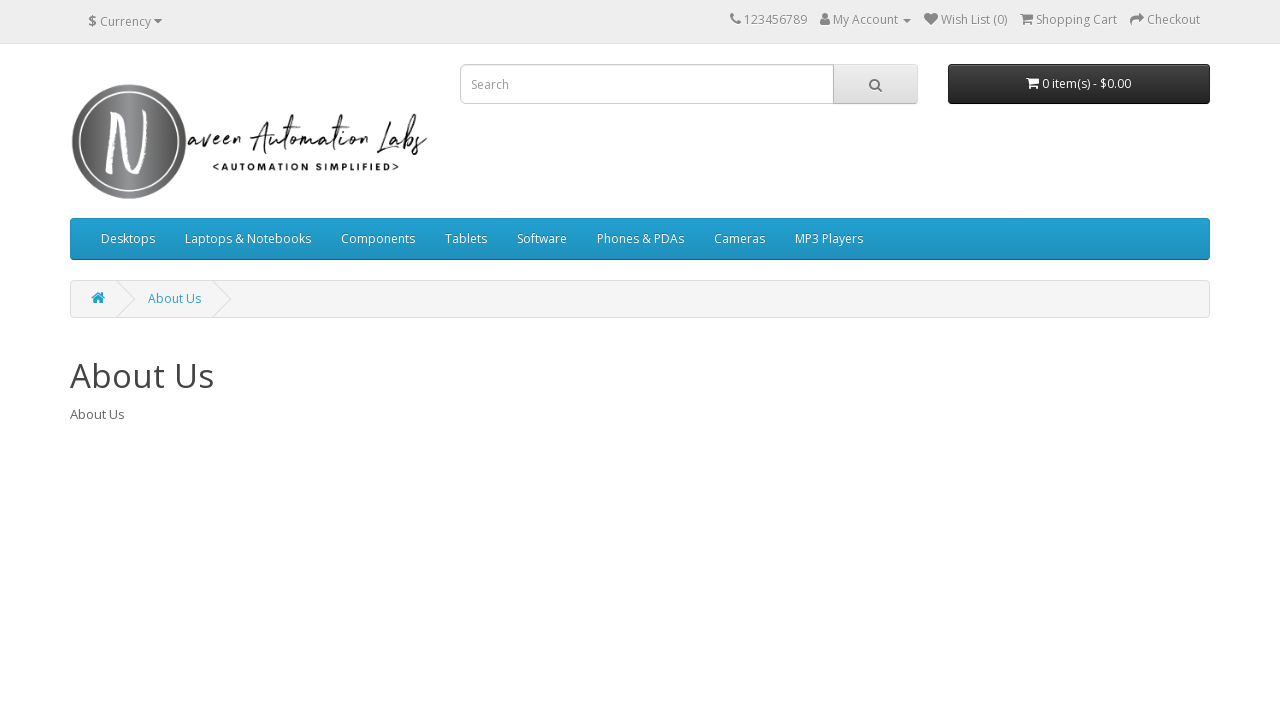

Verified page title contains 'About'
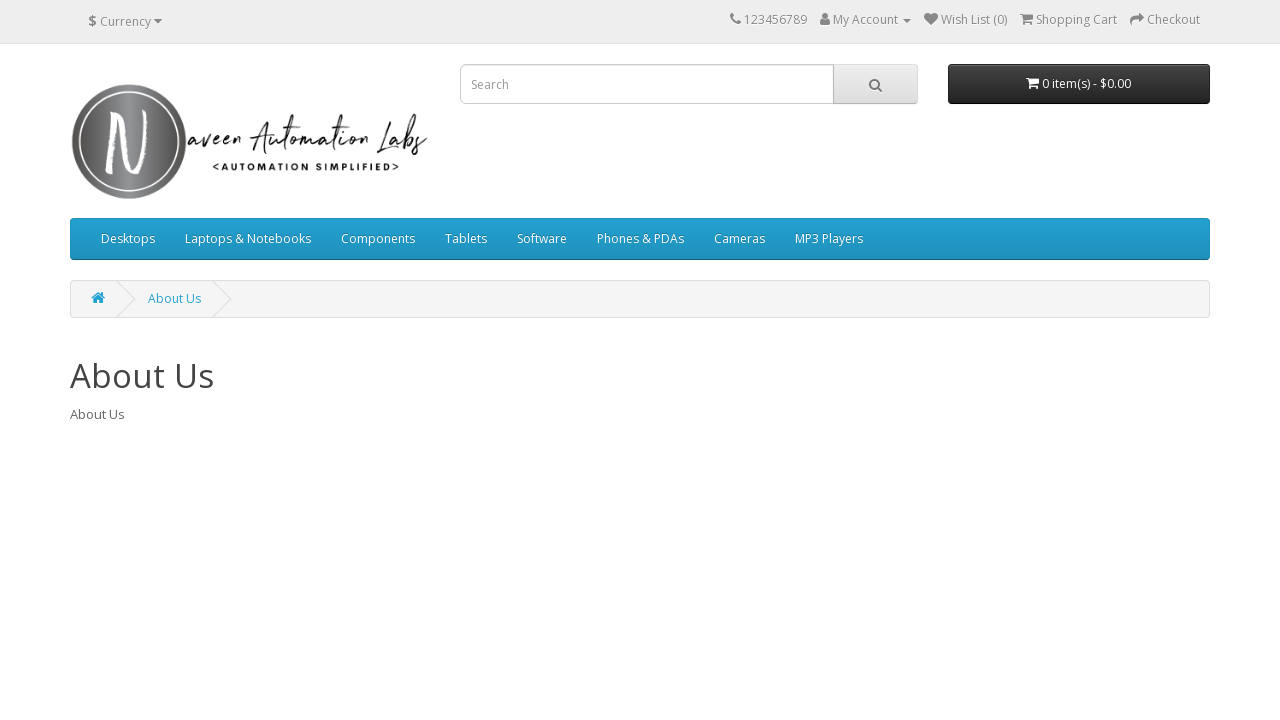

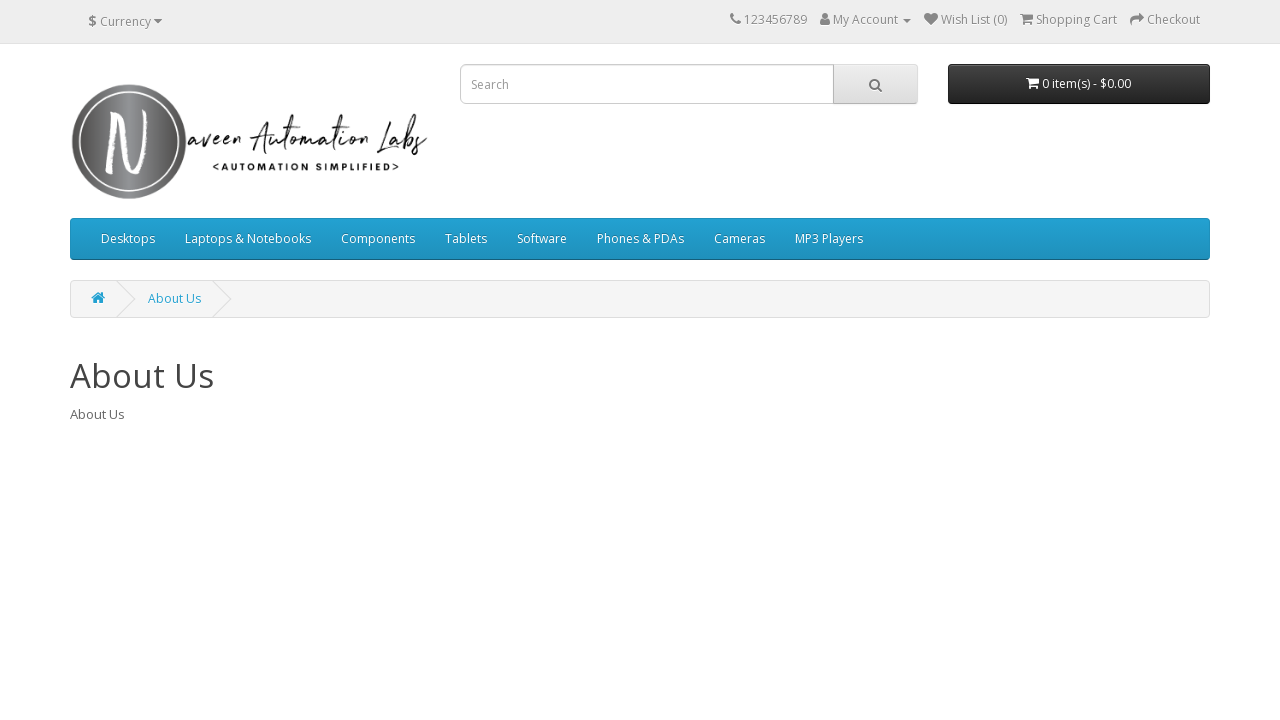